Tests slider functionality by dragging a slider element horizontally by 300 pixels

Starting URL: https://practice-automation.com/slider/

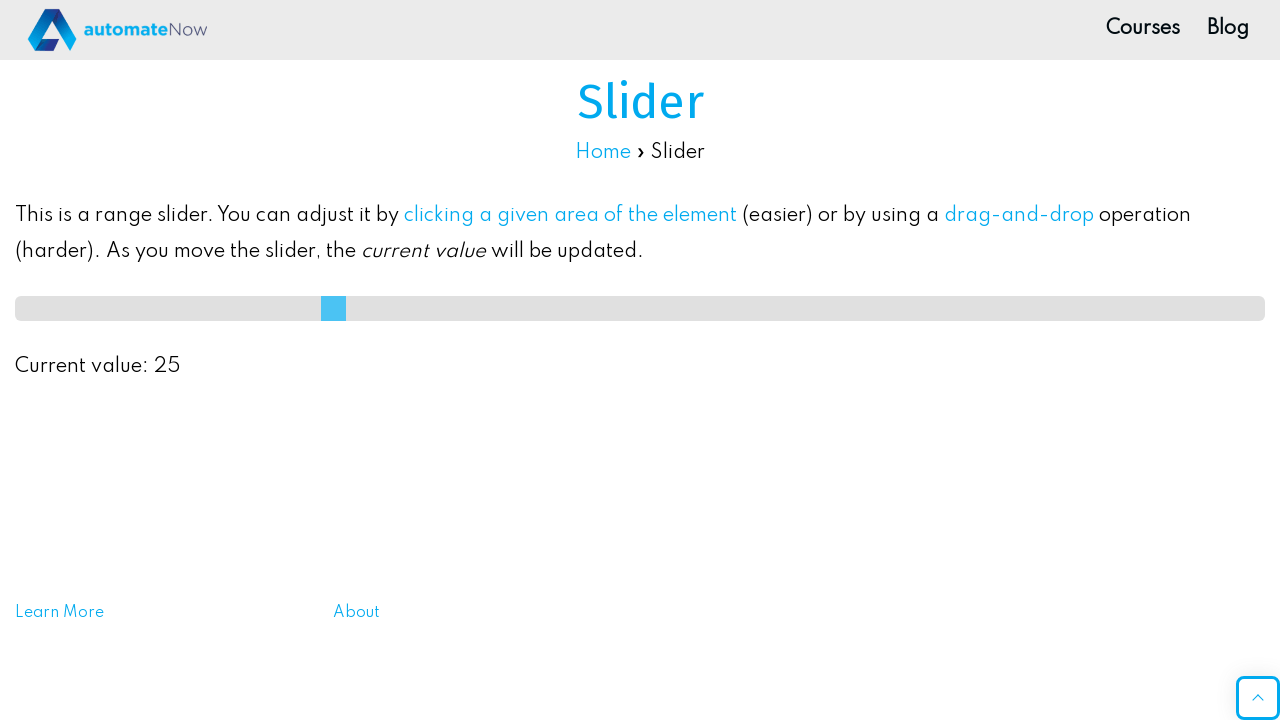

Navigated to slider practice page
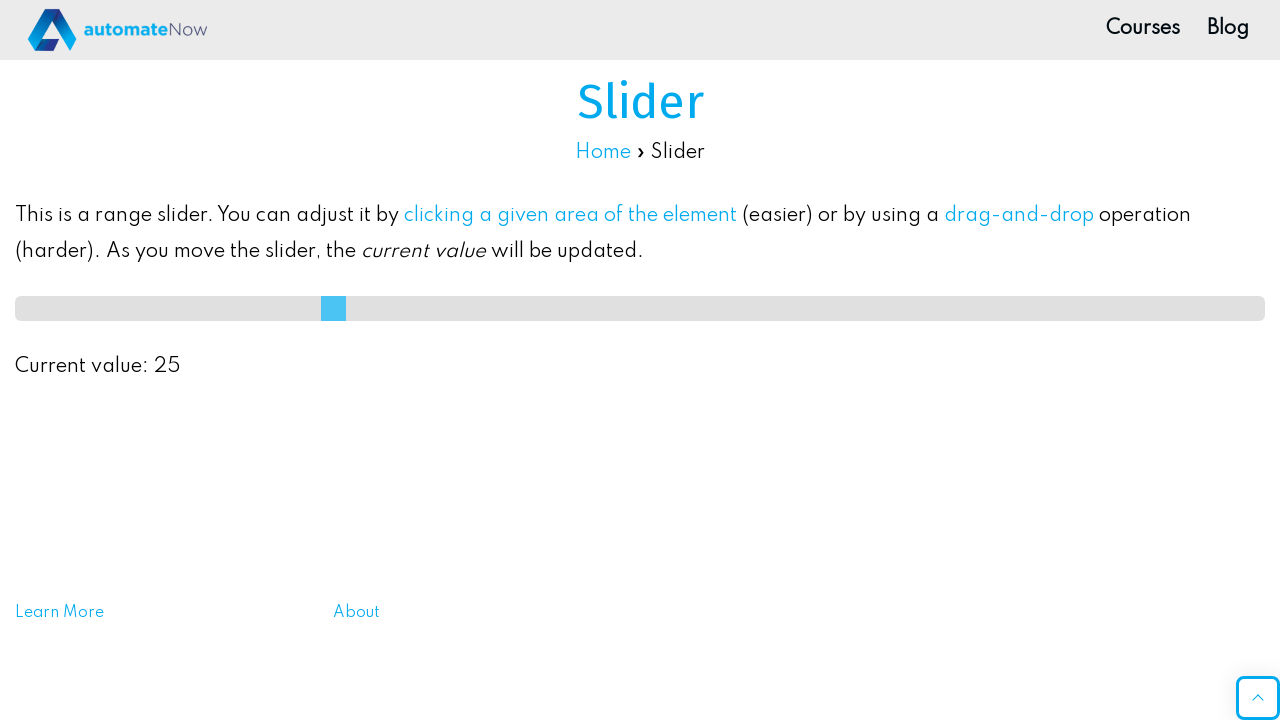

Located slider element with id 'slideMe'
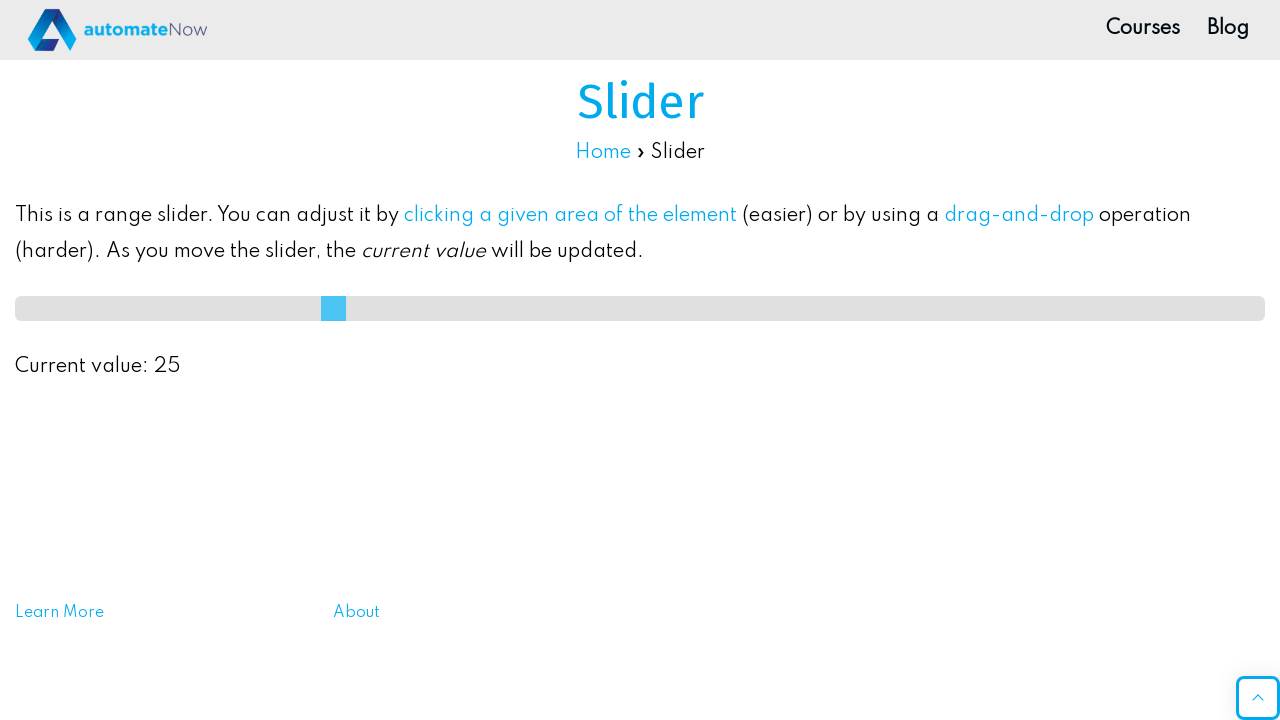

Dragged slider element 300 pixels to the right at (315, 296)
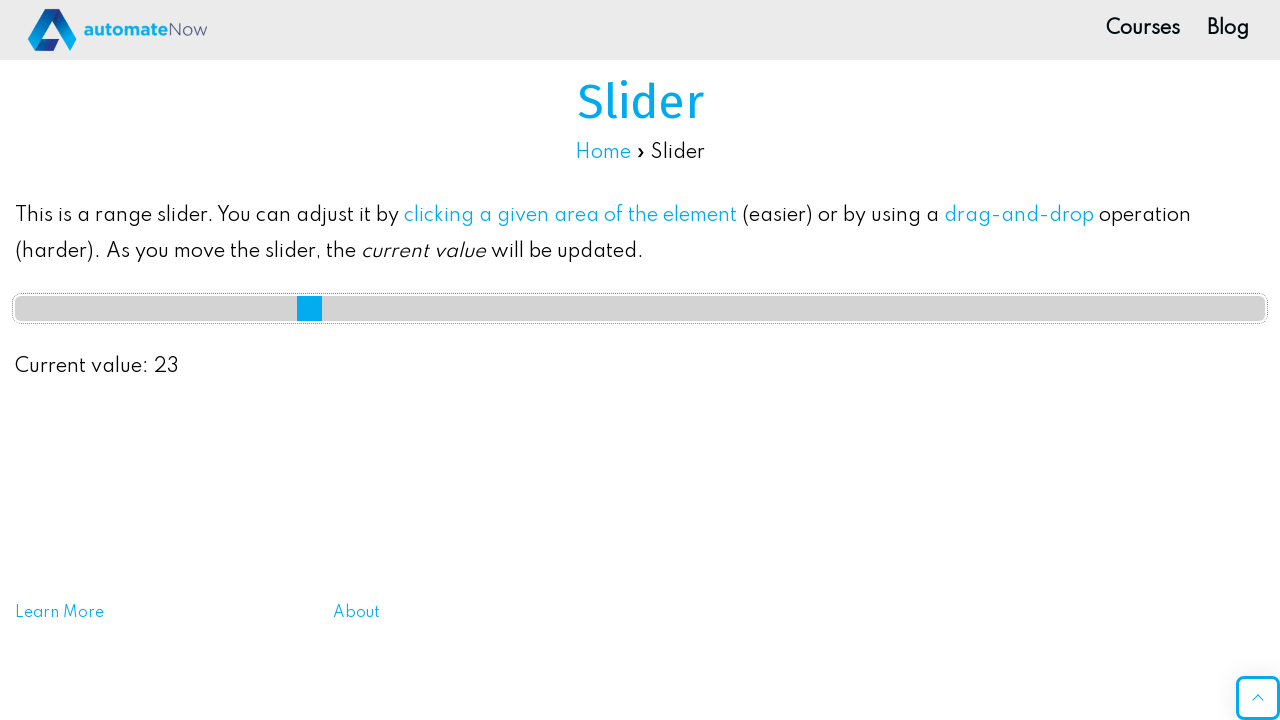

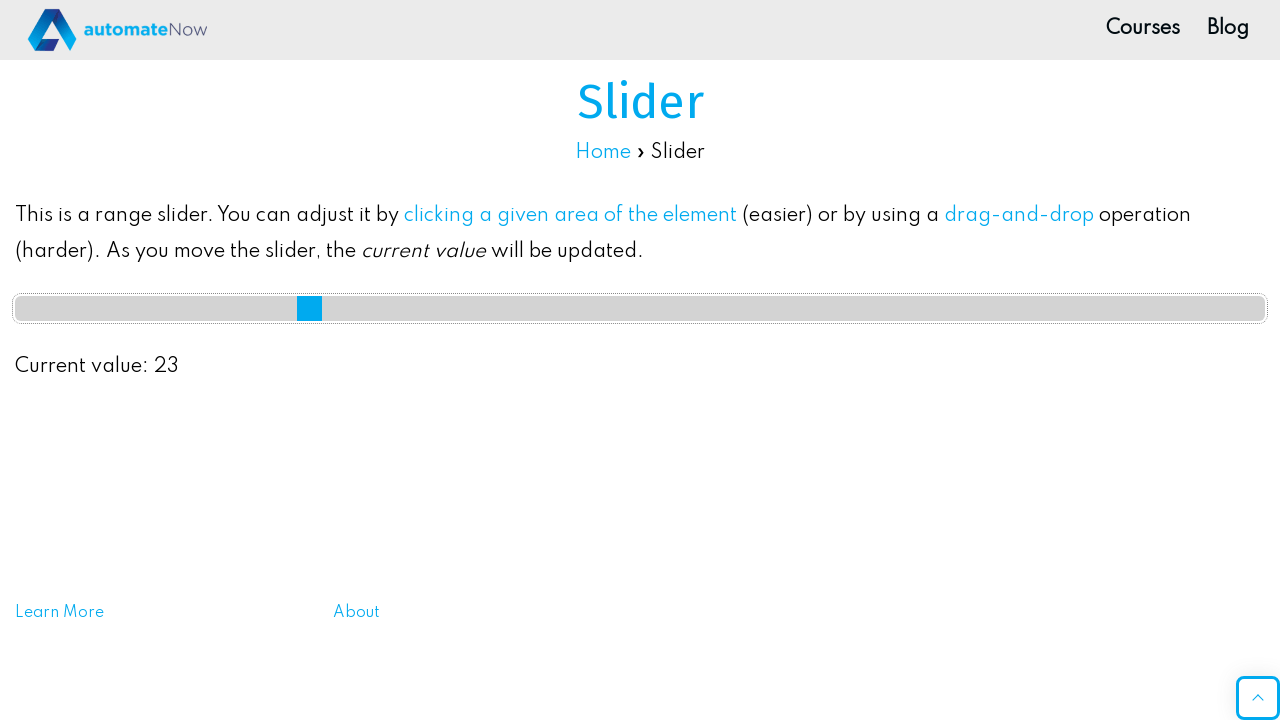